Tests a loading images page by waiting for images to finish loading (indicated by "Done!" text appearing) and verifying that image elements are present on the page.

Starting URL: https://bonigarcia.dev/selenium-webdriver-java/loading-images.html

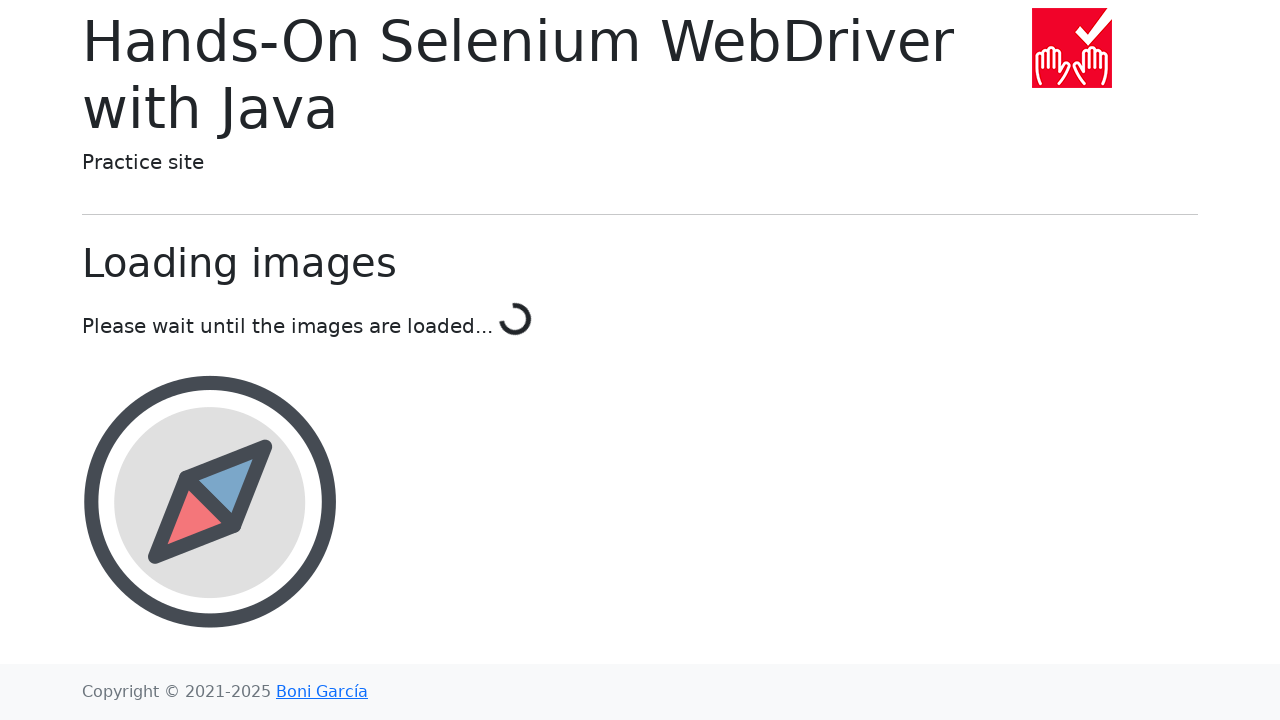

Waited for loading indicator to display 'Done!' text, confirming images finished loading
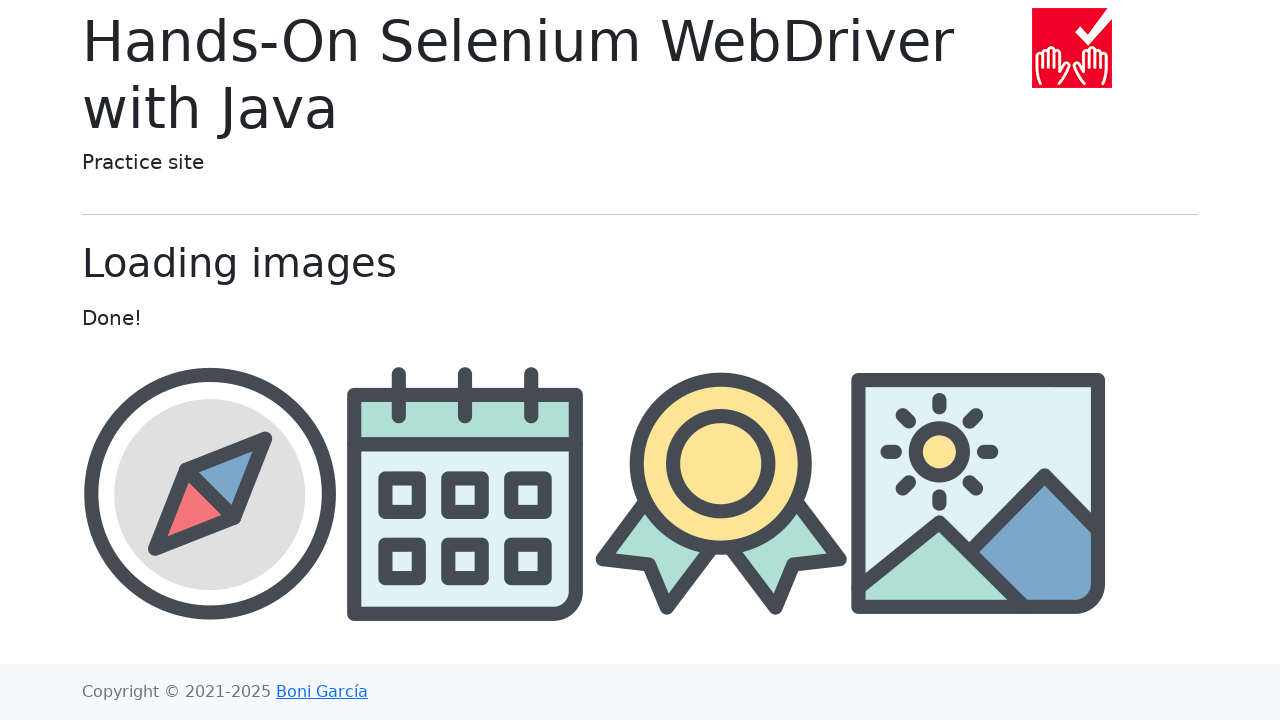

Verified that image elements are present on the page
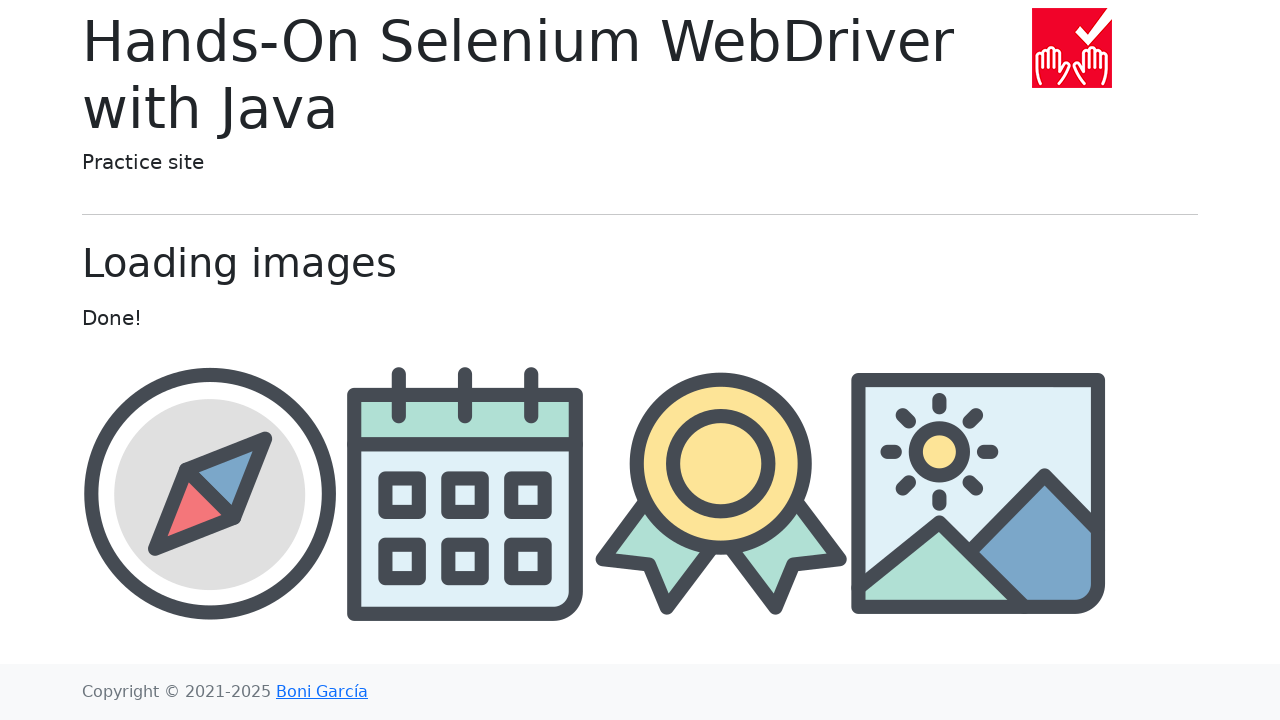

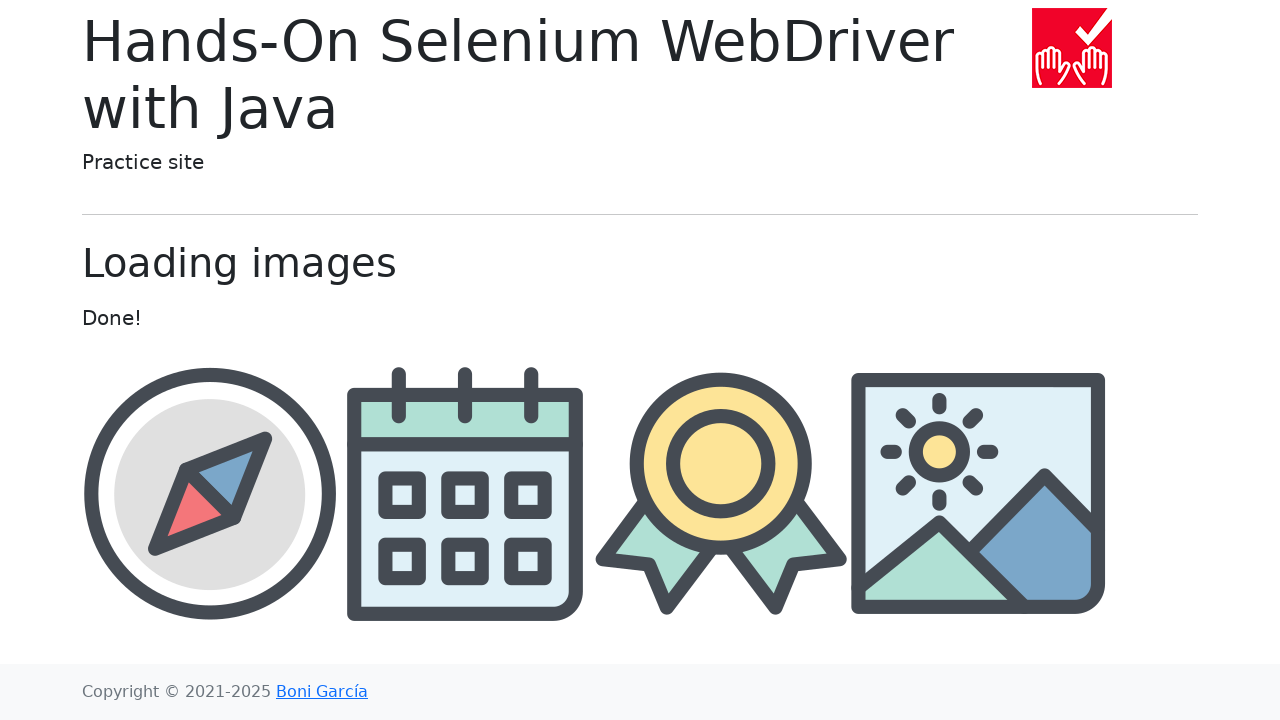